Tests clicking on a radio button element in the Element UI form component documentation page using JavaScript click execution

Starting URL: https://element.eleme.cn/#/zh-CN/component/form

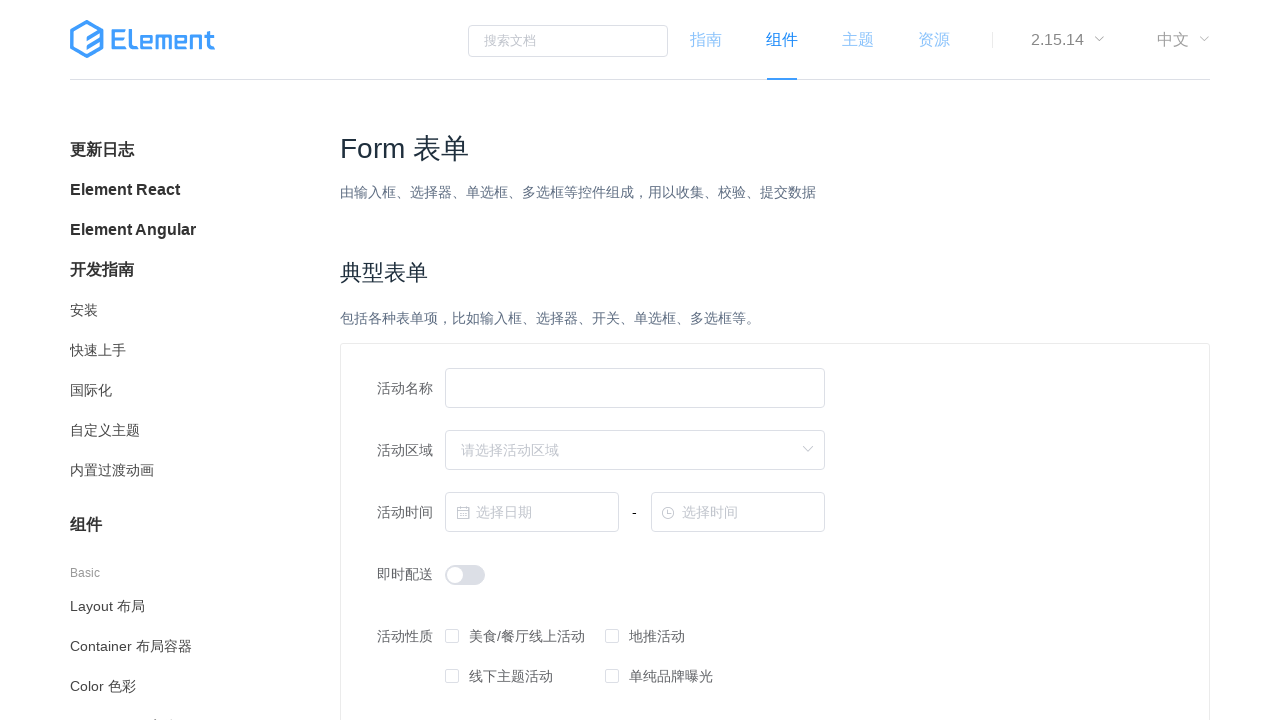

Waited for radio button element to load in Element UI form component
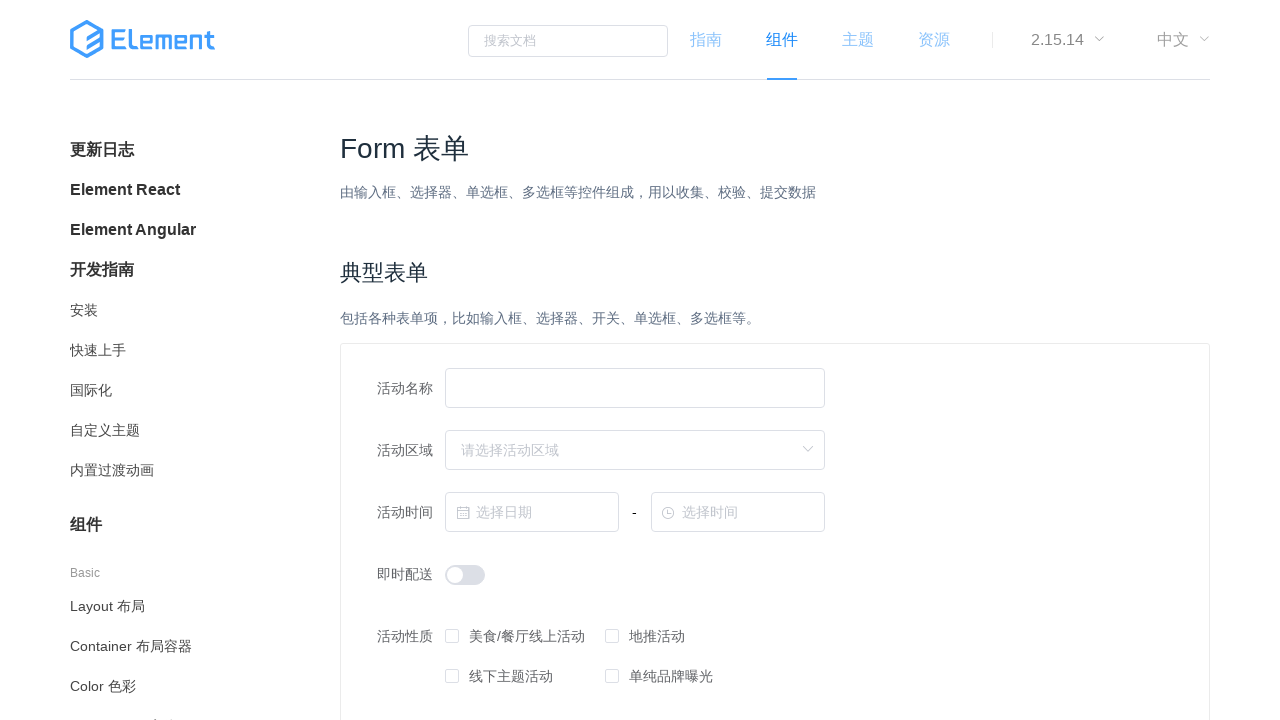

Clicked on the radio button element in the form's sixth row at (452, 400) on xpath=//*[@id="app"]/div[2]/div/div[1]/div/div/div[2]/section/div[1]/div[1]/div/
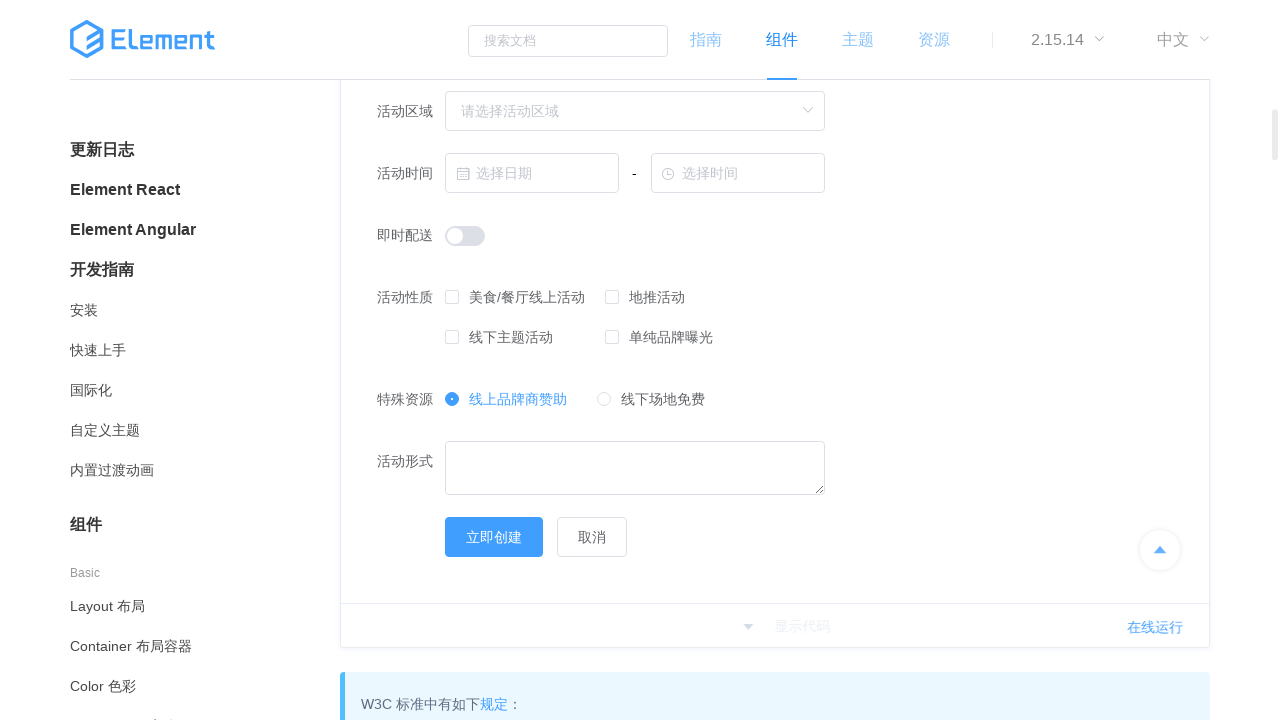

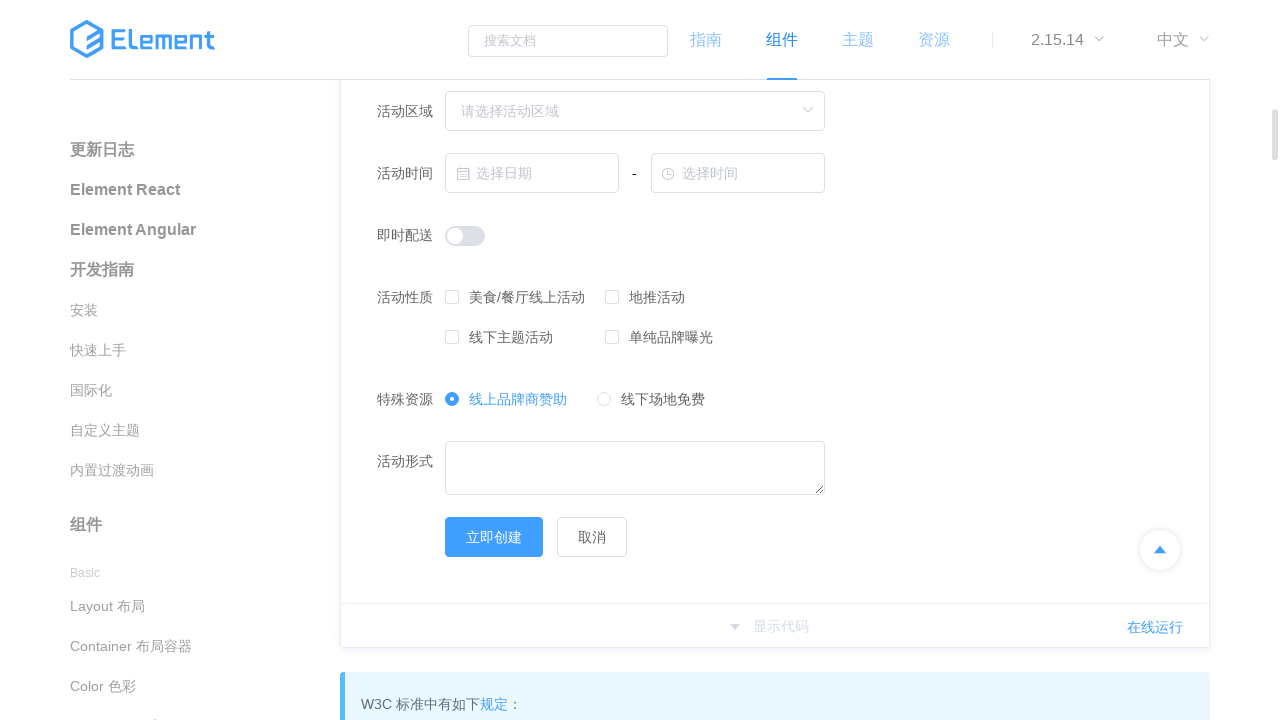